Tests checkbox selection functionality by clicking all checkboxes that contain 'day' in their value attribute

Starting URL: https://testautomationpractice.blogspot.com/

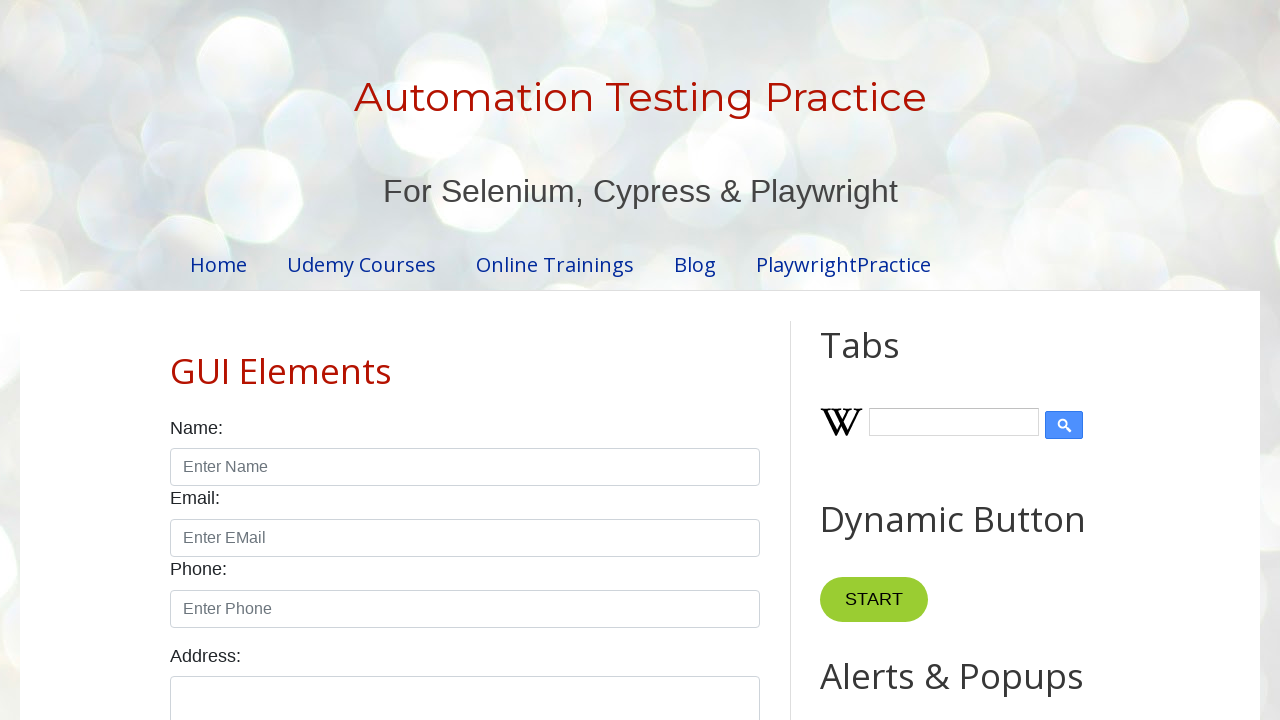

Navigated to test automation practice website
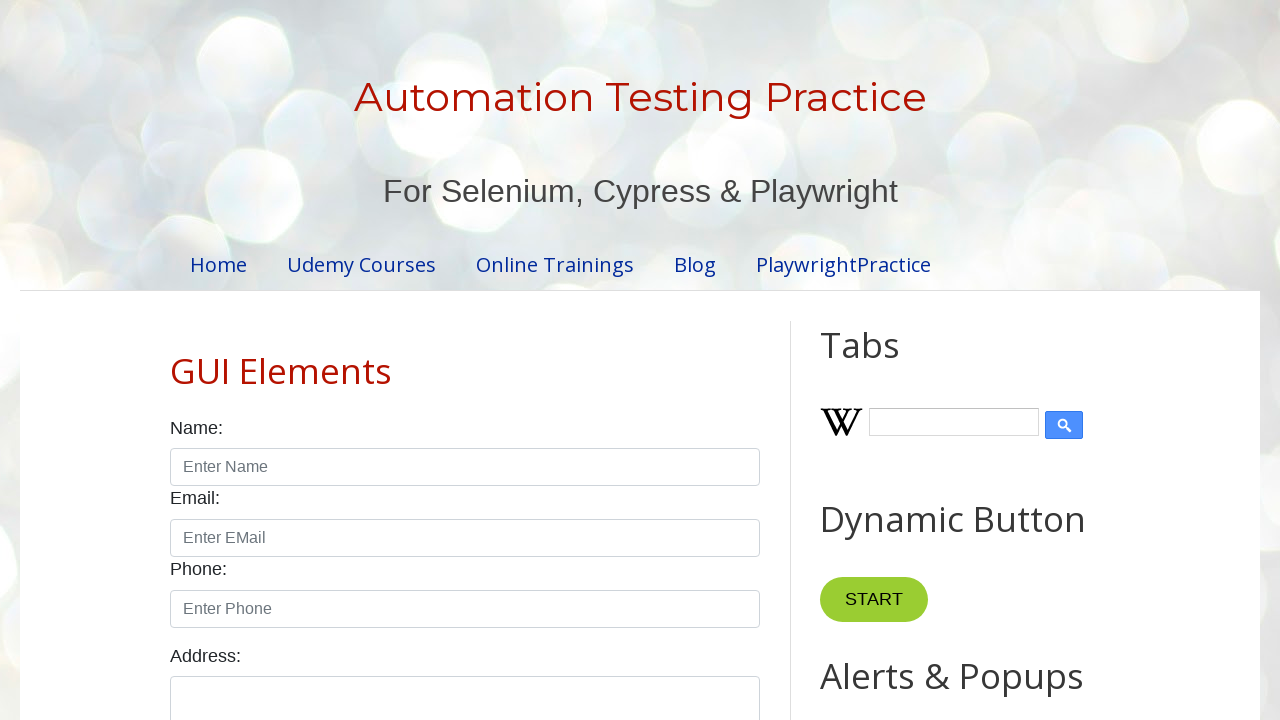

Located all checkboxes containing 'day' in value attribute
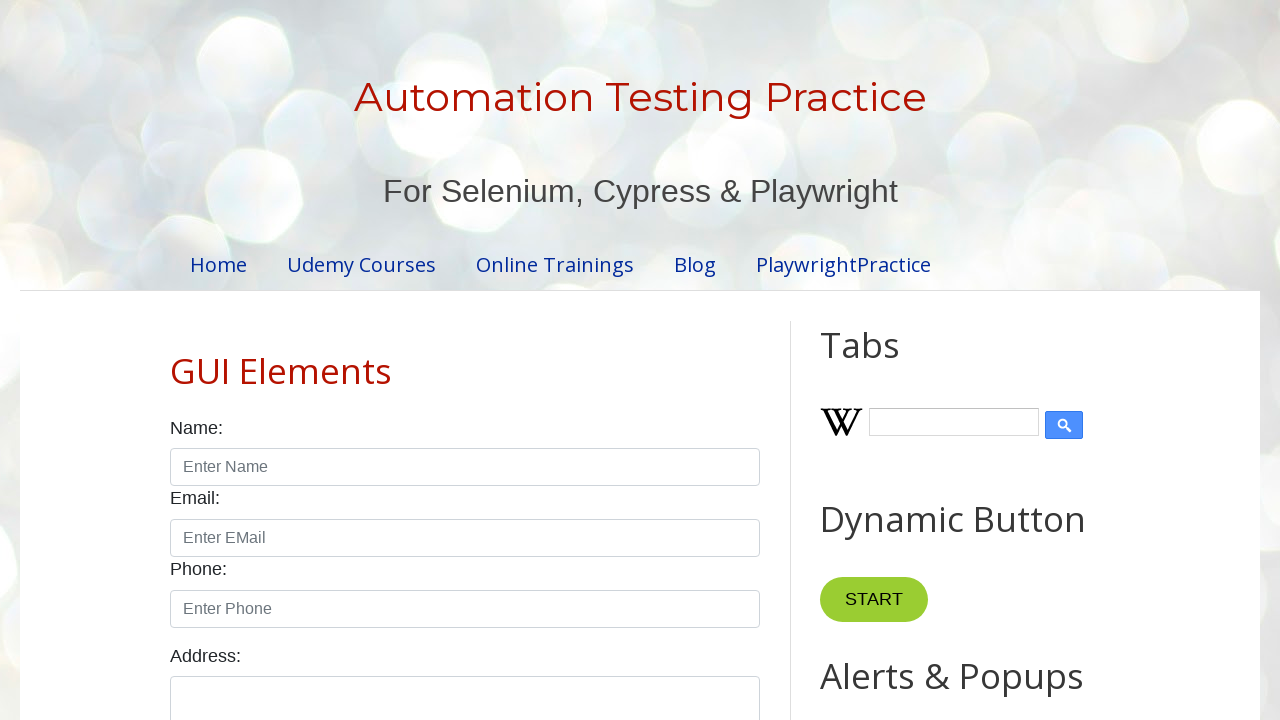

Found 7 checkboxes with 'day' in value attribute
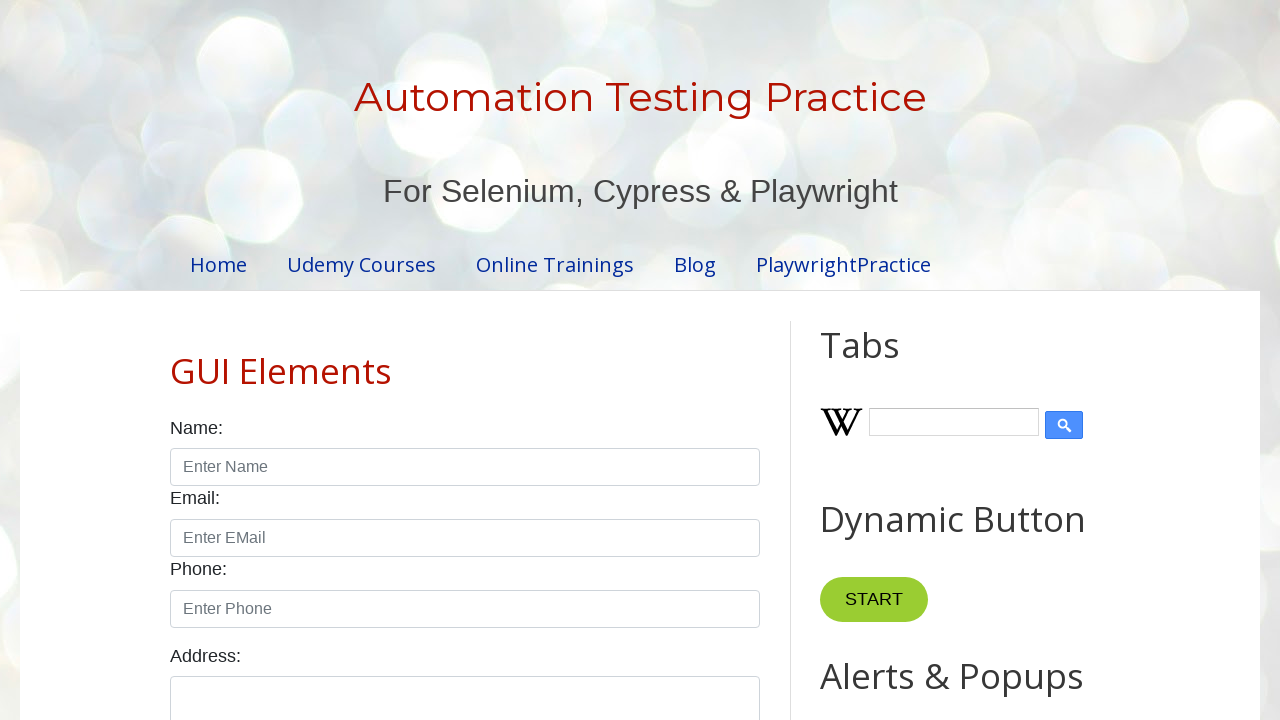

Clicked checkbox 1 of 7 at (176, 360) on xpath=//input[@type='checkbox' and contains(@value,'day')] >> nth=0
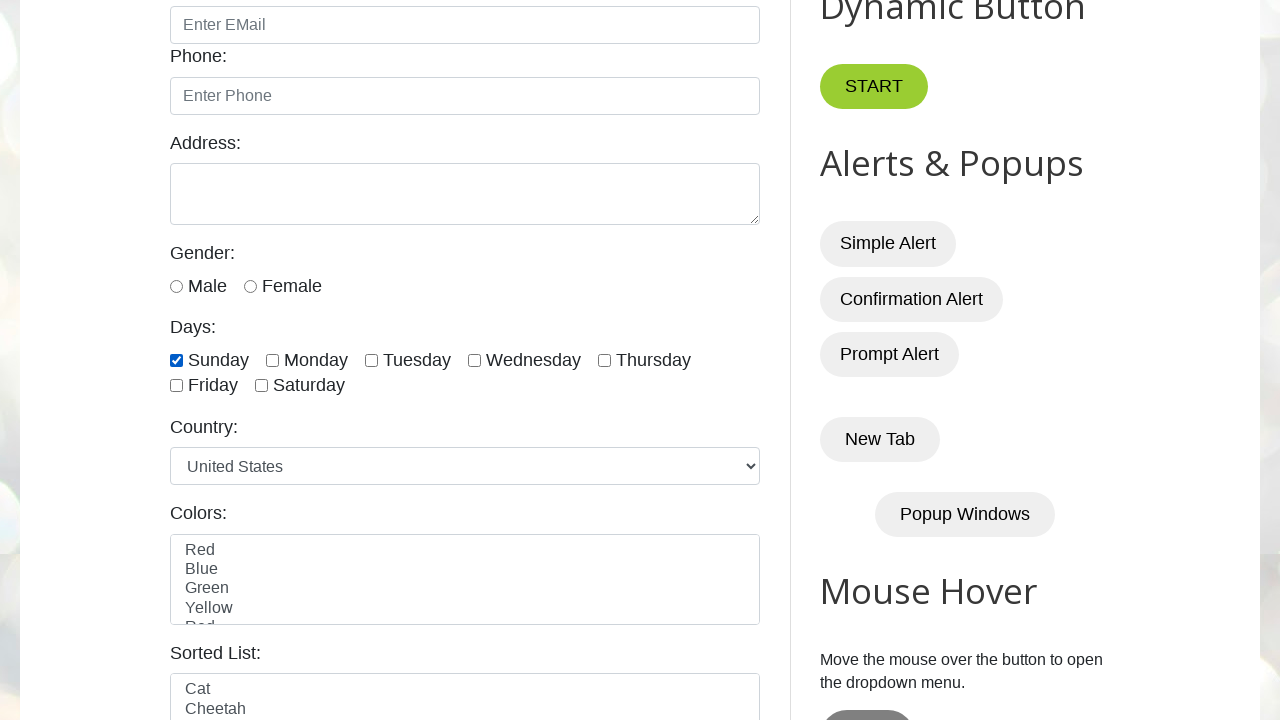

Clicked checkbox 2 of 7 at (272, 360) on xpath=//input[@type='checkbox' and contains(@value,'day')] >> nth=1
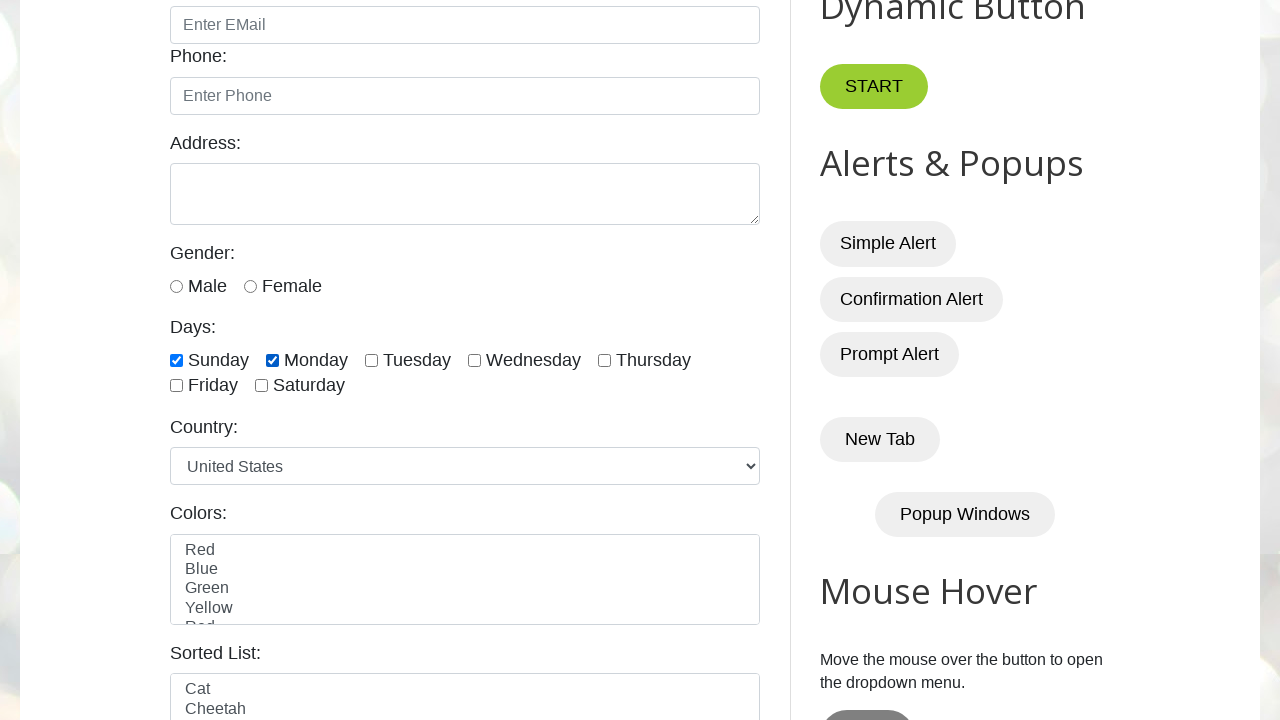

Clicked checkbox 3 of 7 at (372, 360) on xpath=//input[@type='checkbox' and contains(@value,'day')] >> nth=2
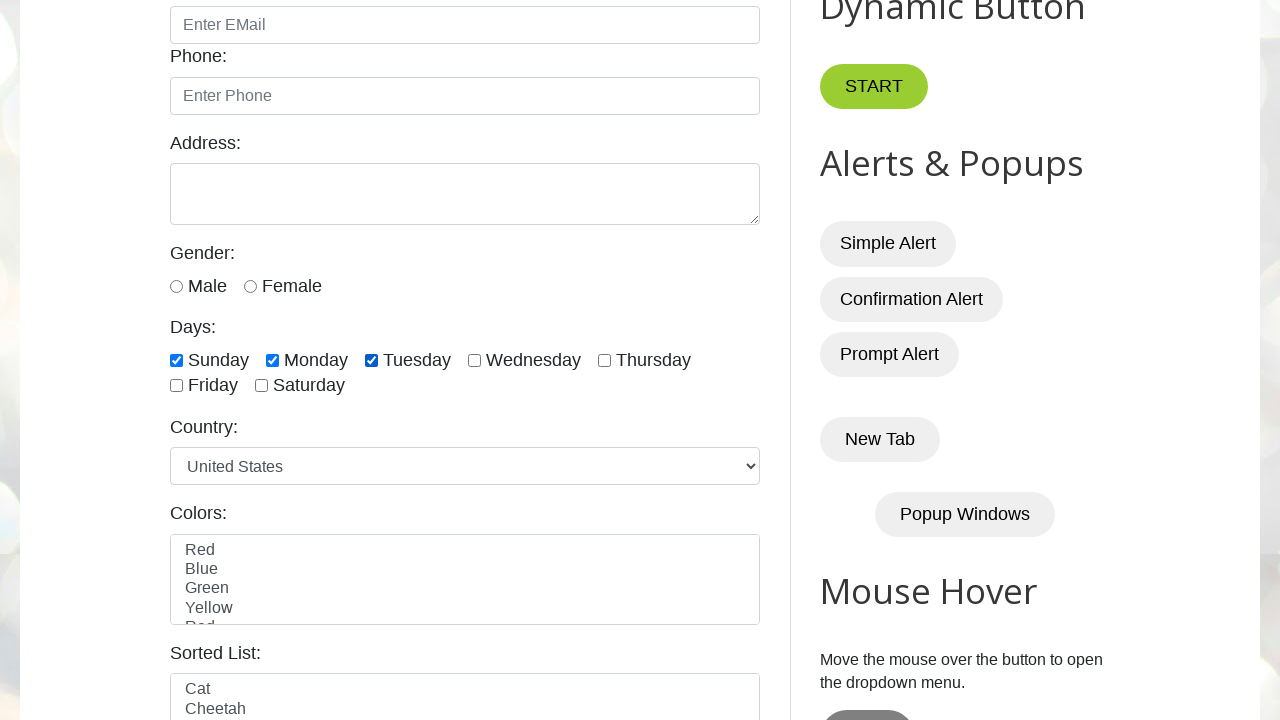

Clicked checkbox 4 of 7 at (474, 360) on xpath=//input[@type='checkbox' and contains(@value,'day')] >> nth=3
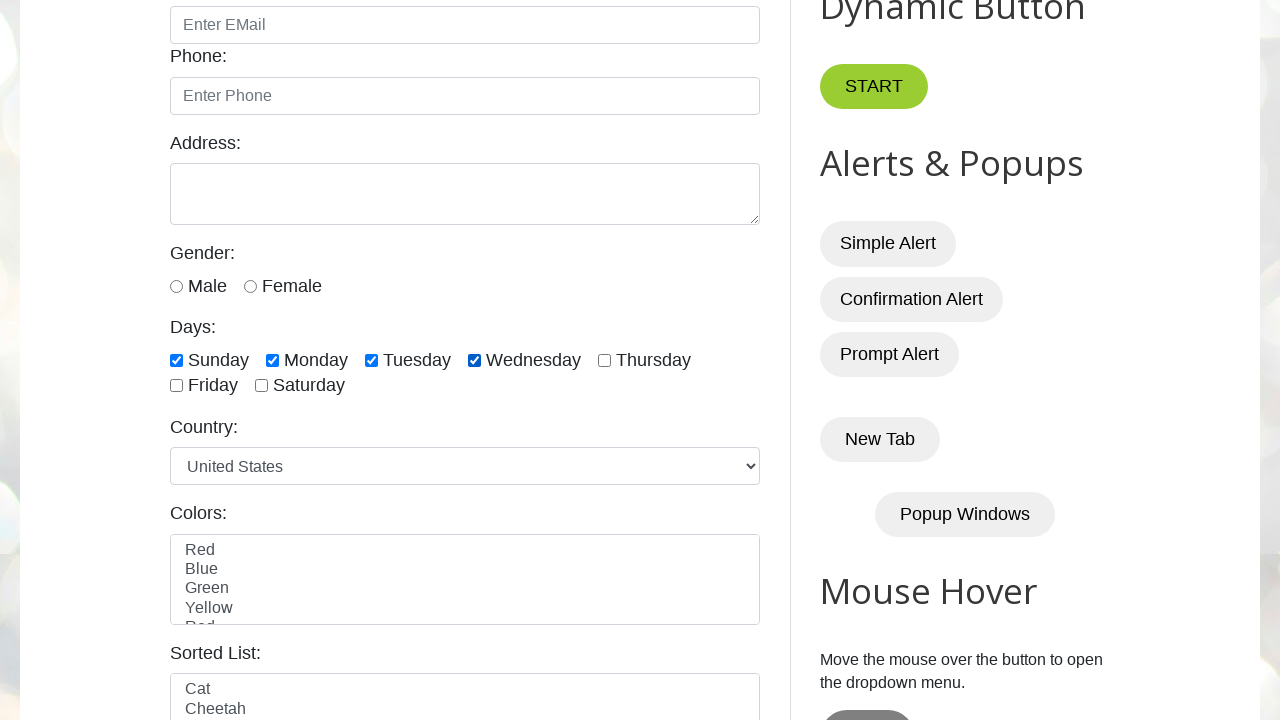

Clicked checkbox 5 of 7 at (604, 360) on xpath=//input[@type='checkbox' and contains(@value,'day')] >> nth=4
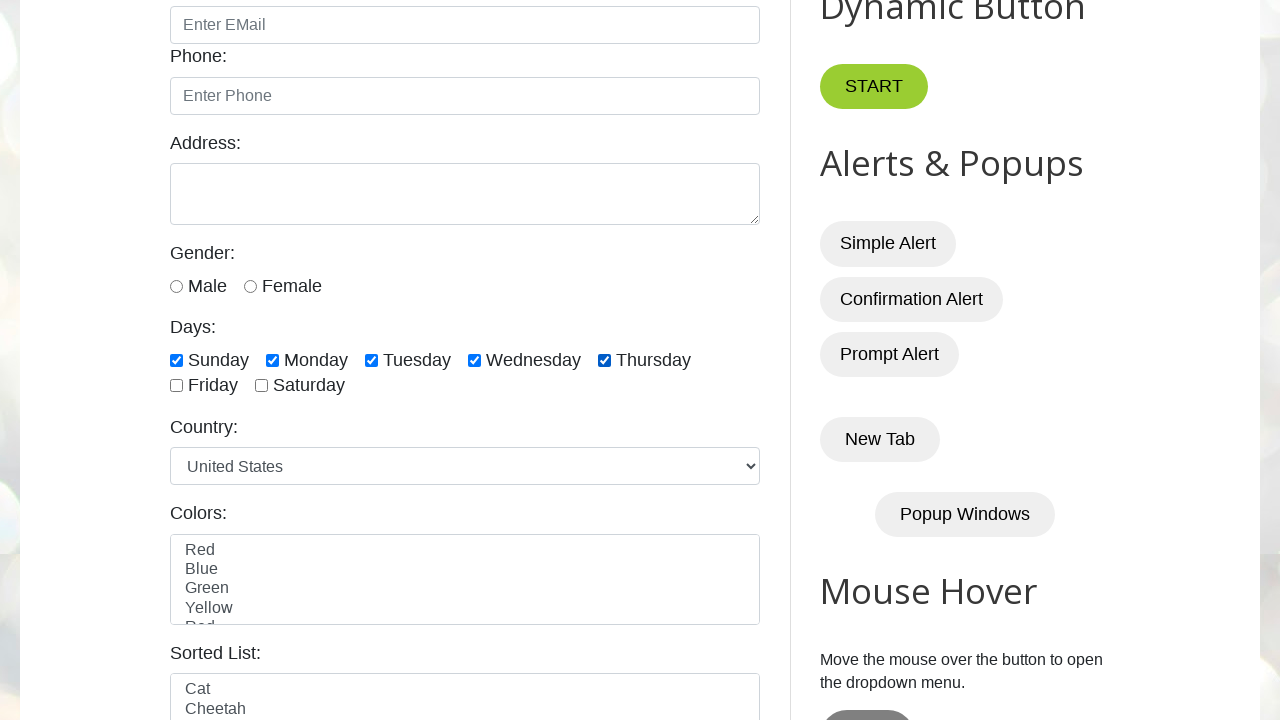

Clicked checkbox 6 of 7 at (176, 386) on xpath=//input[@type='checkbox' and contains(@value,'day')] >> nth=5
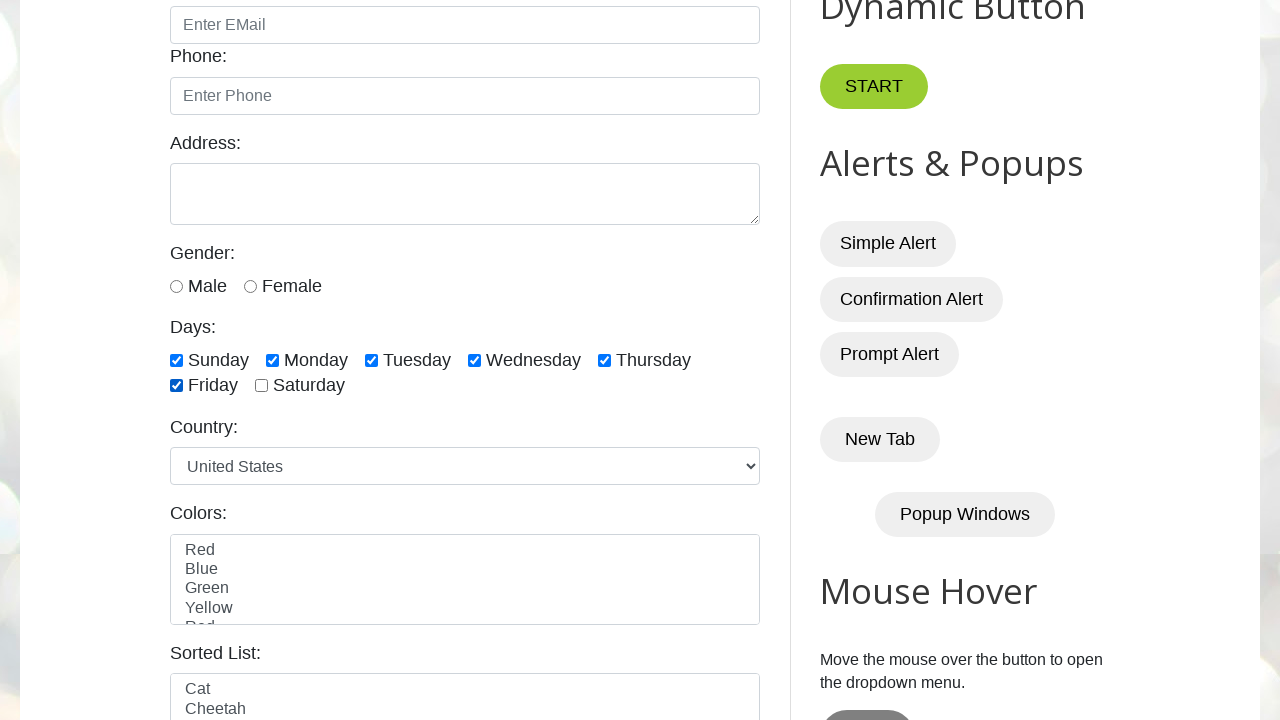

Clicked checkbox 7 of 7 at (262, 386) on xpath=//input[@type='checkbox' and contains(@value,'day')] >> nth=6
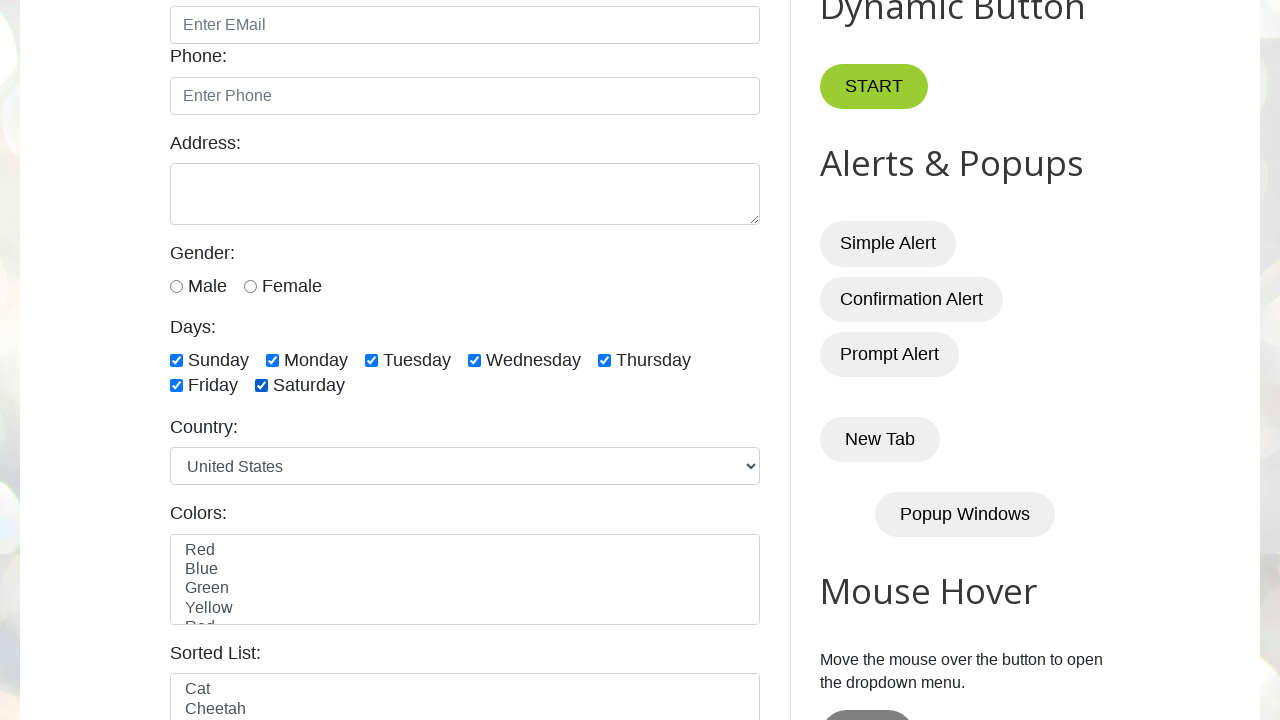

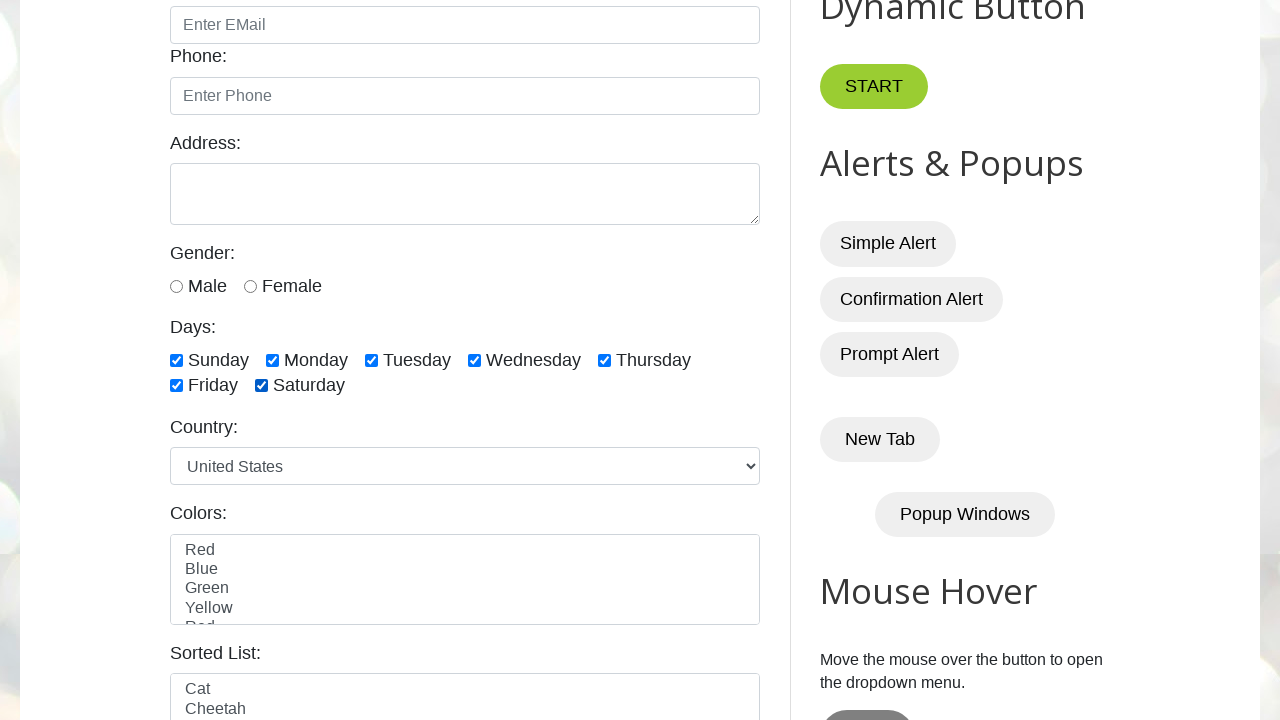